Tests waitUntil functionality by clicking checkbox remove button and waiting until checkbox no longer exists

Starting URL: https://the-internet.herokuapp.com/dynamic_controls

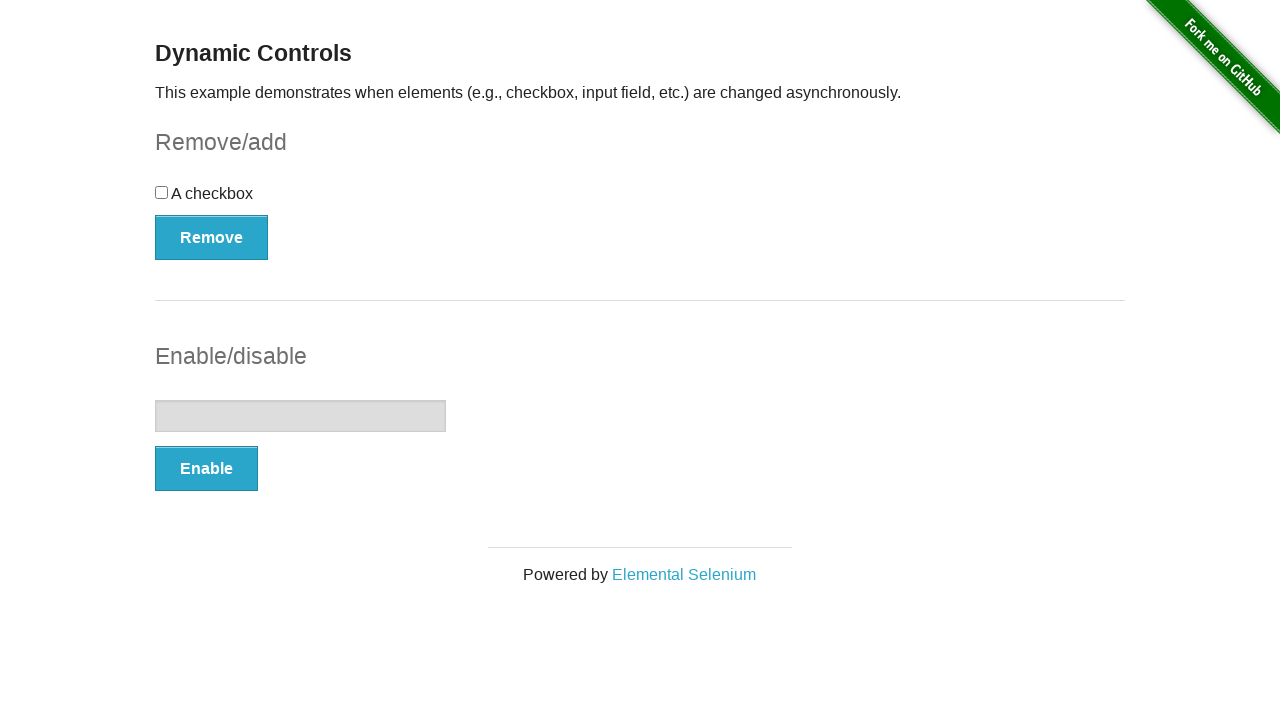

Clicked checkbox remove button at (212, 237) on #checkbox-example button
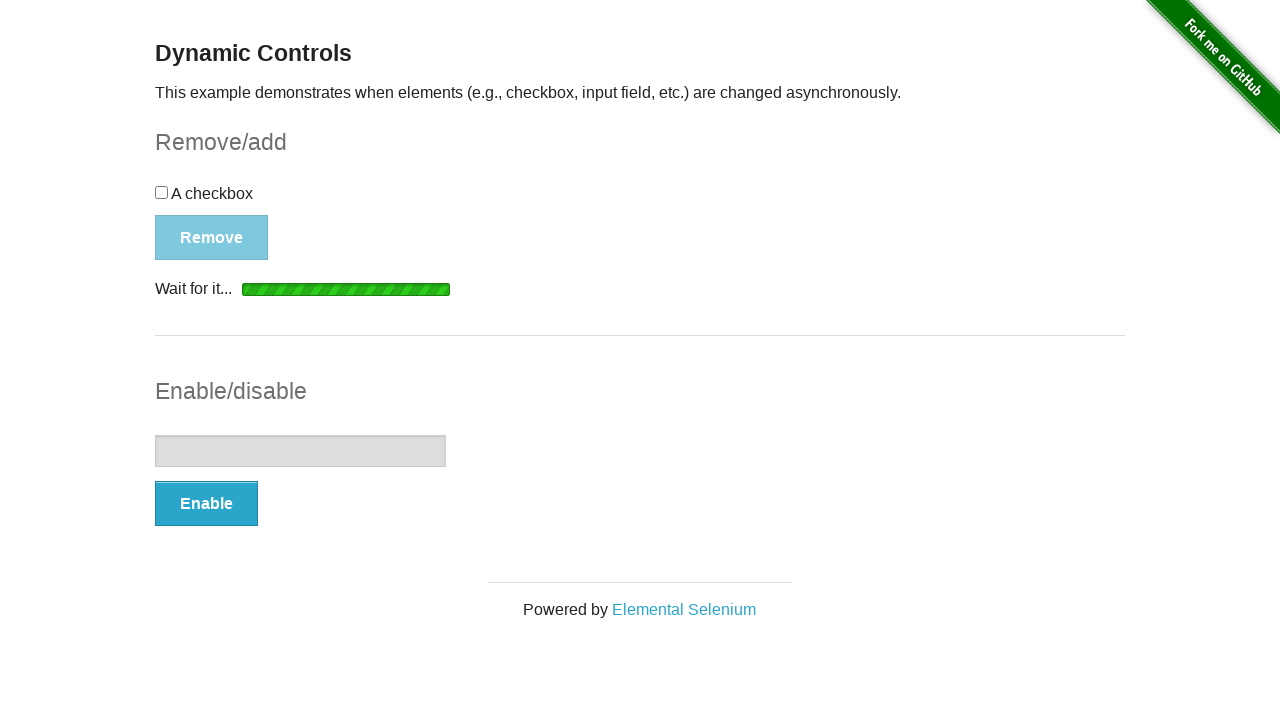

Waited until checkbox no longer exists
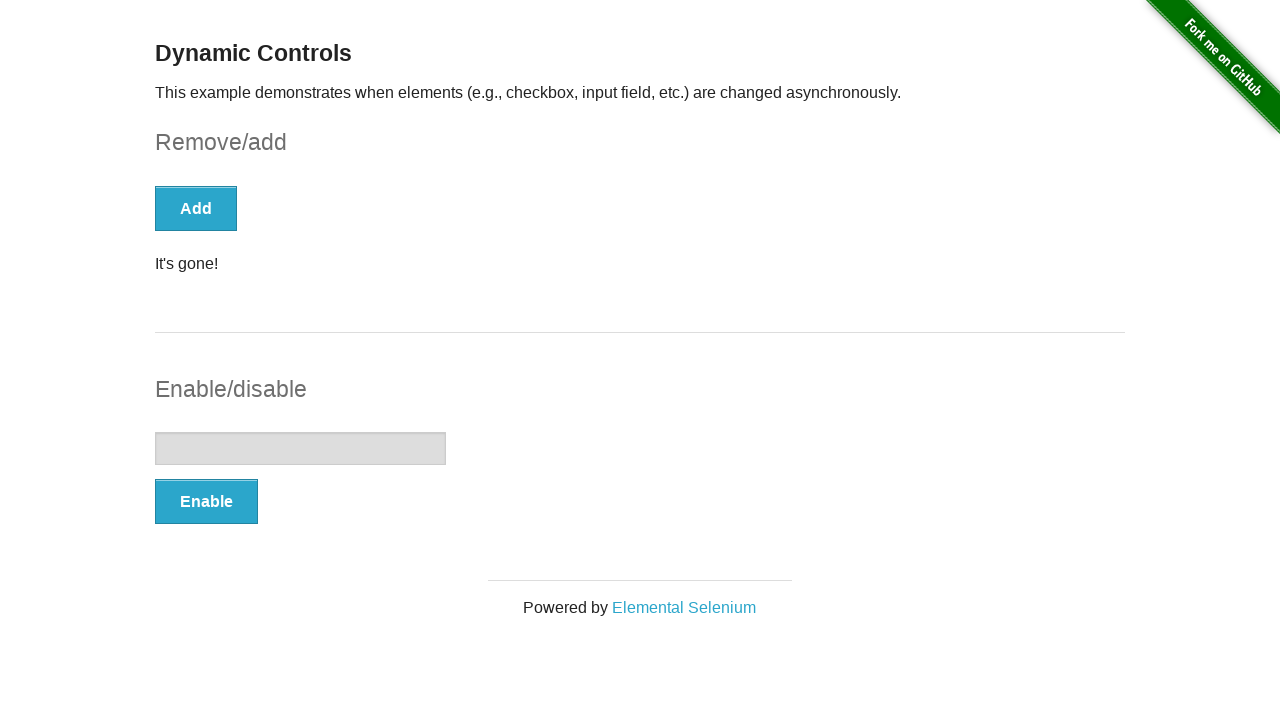

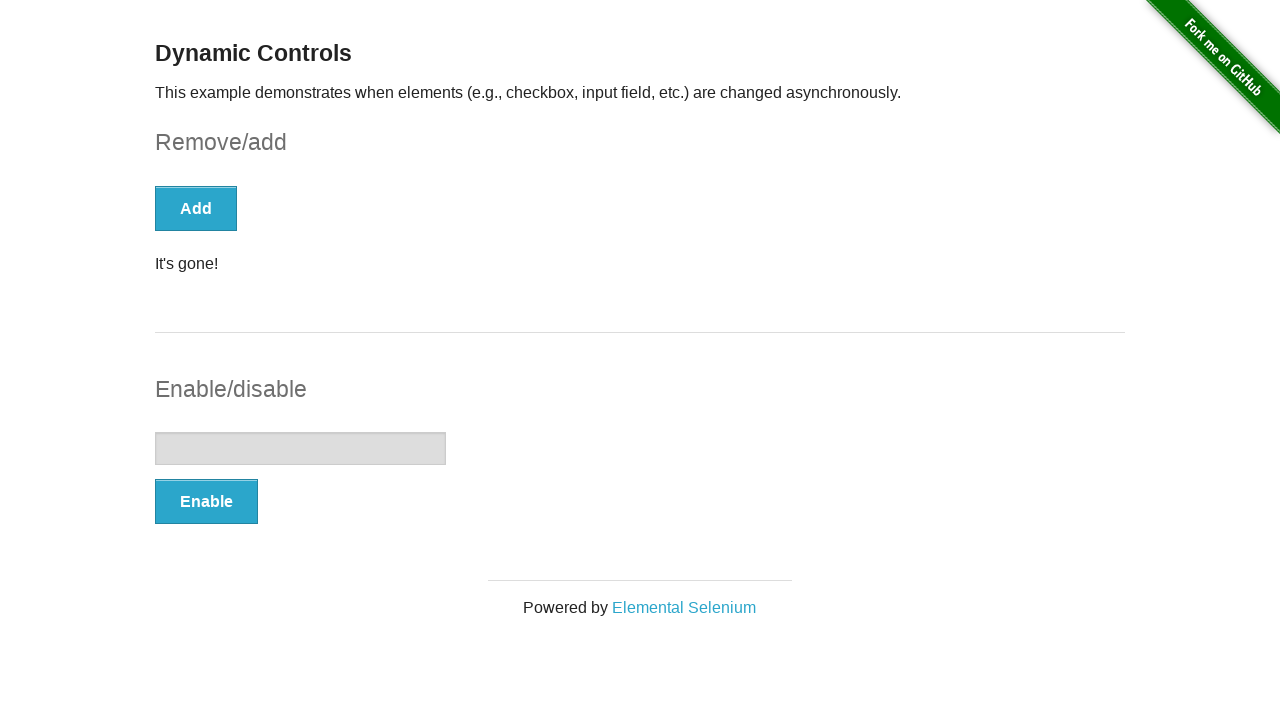